Tests iframe handling by switching between nested iframes, entering text in an inner iframe, and then navigating to a web table page

Starting URL: http://demo.automationtesting.in/Frames.html

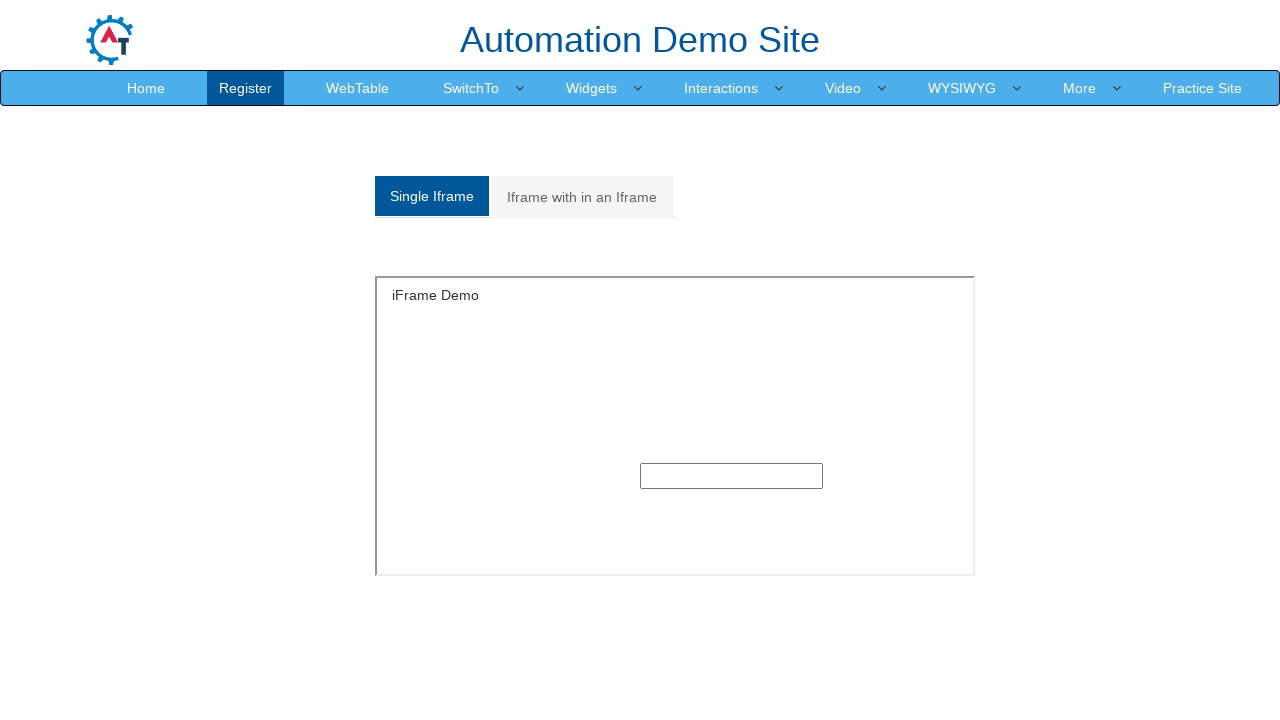

Clicked on Multiple Frames tab at (582, 197) on xpath=//a[@href='#Multiple']
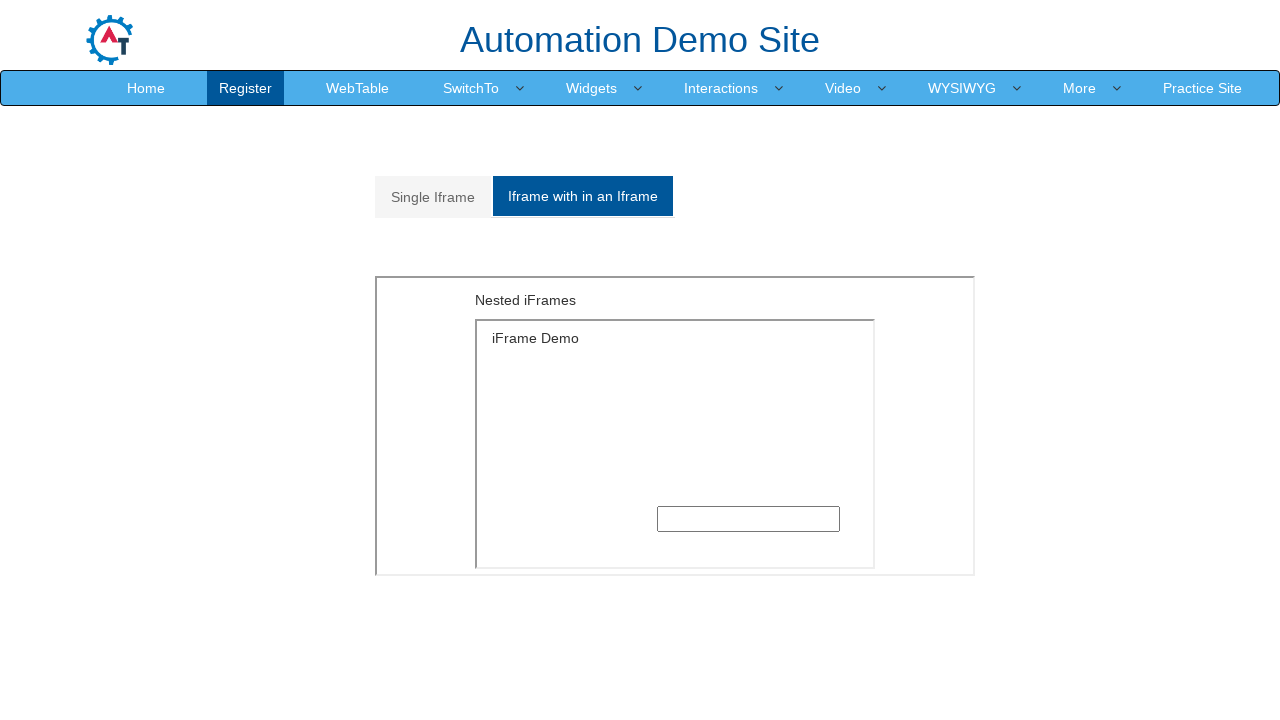

Located and switched to outer iframe (MultipleFrames.html)
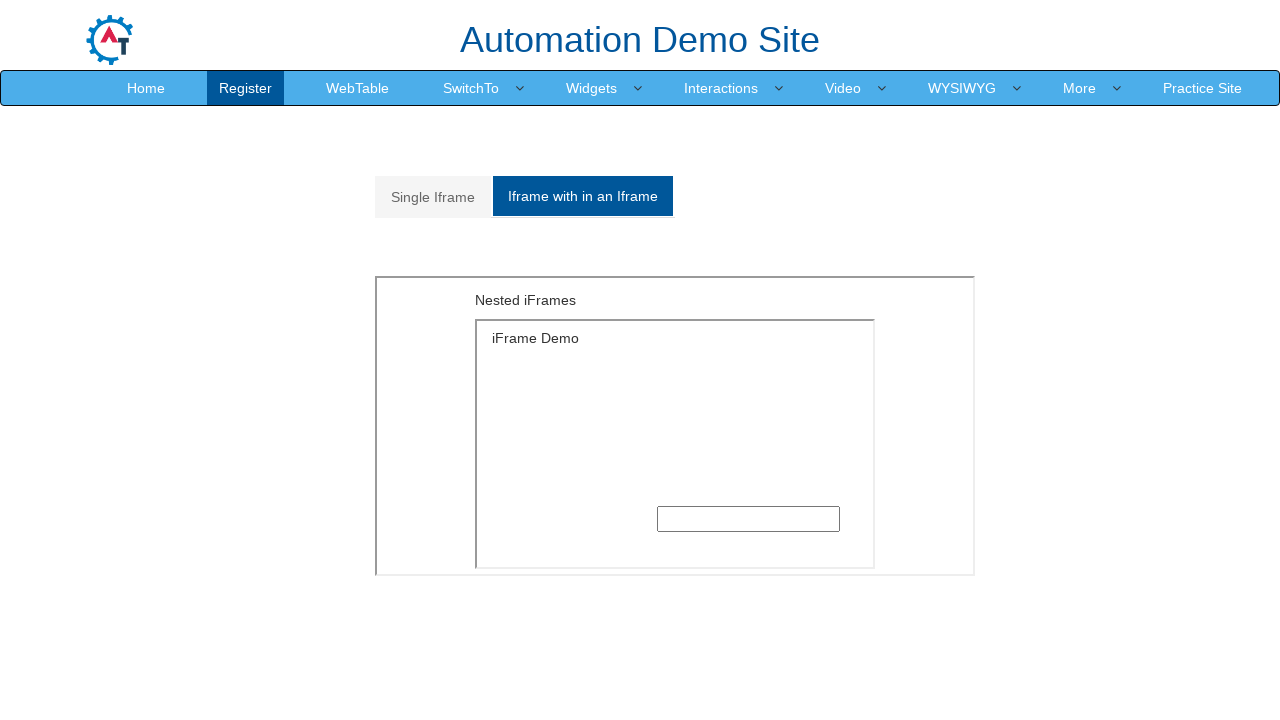

Located and switched to inner iframe (SingleFrame.html) within outer frame
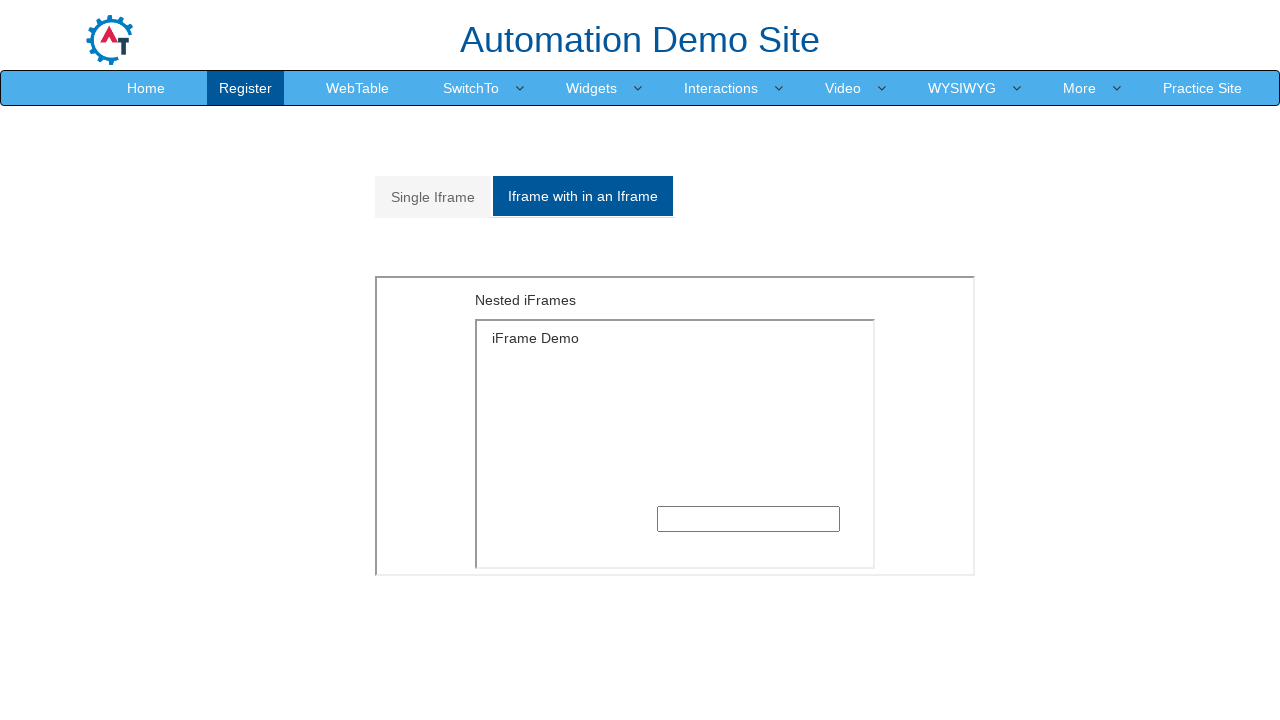

Filled text input field in inner iframe with 'Velocity' on xpath=//iframe[@src='MultipleFrames.html'] >> internal:control=enter-frame >> xp
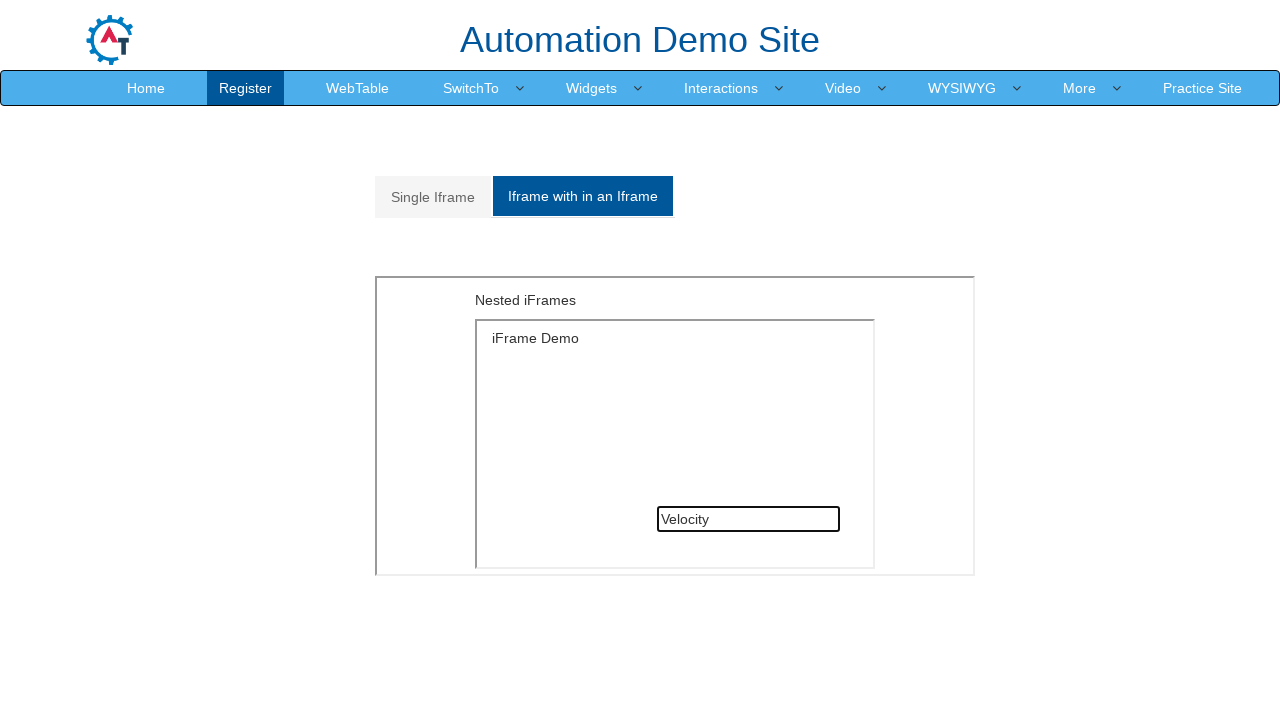

Clicked on WebTable link to navigate to web table page at (358, 88) on xpath=//a[@href='WebTable.html']
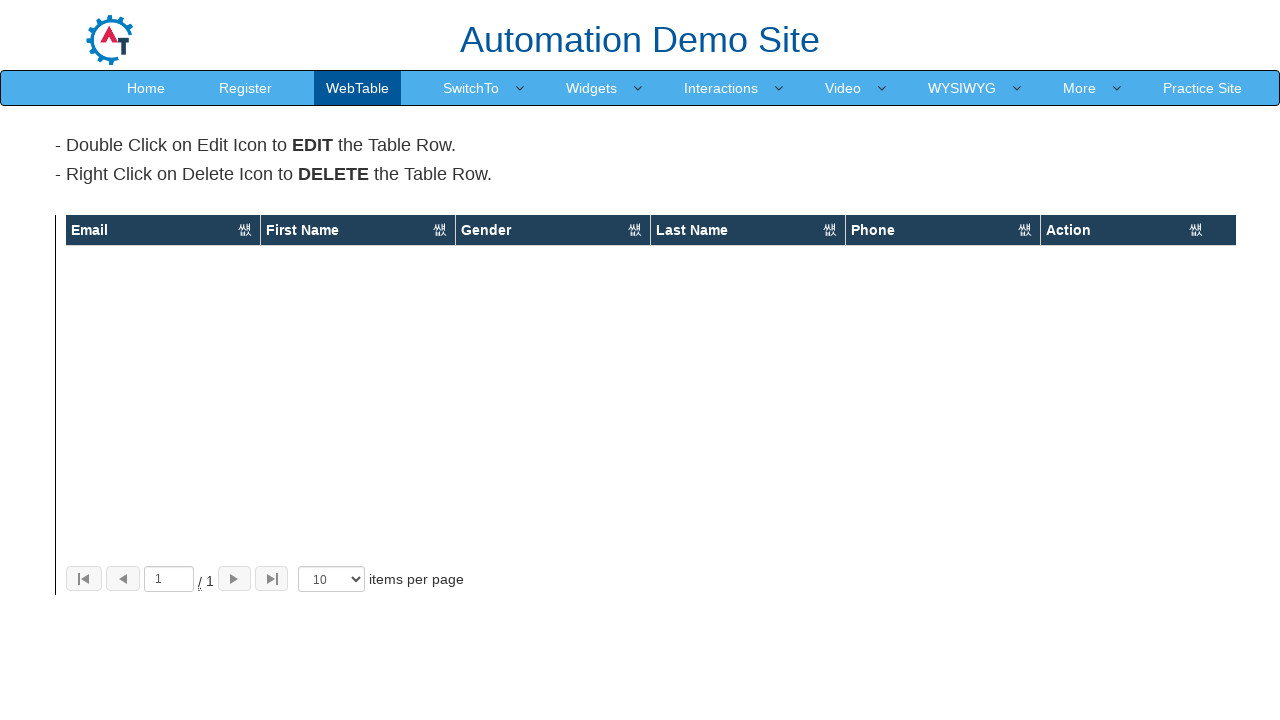

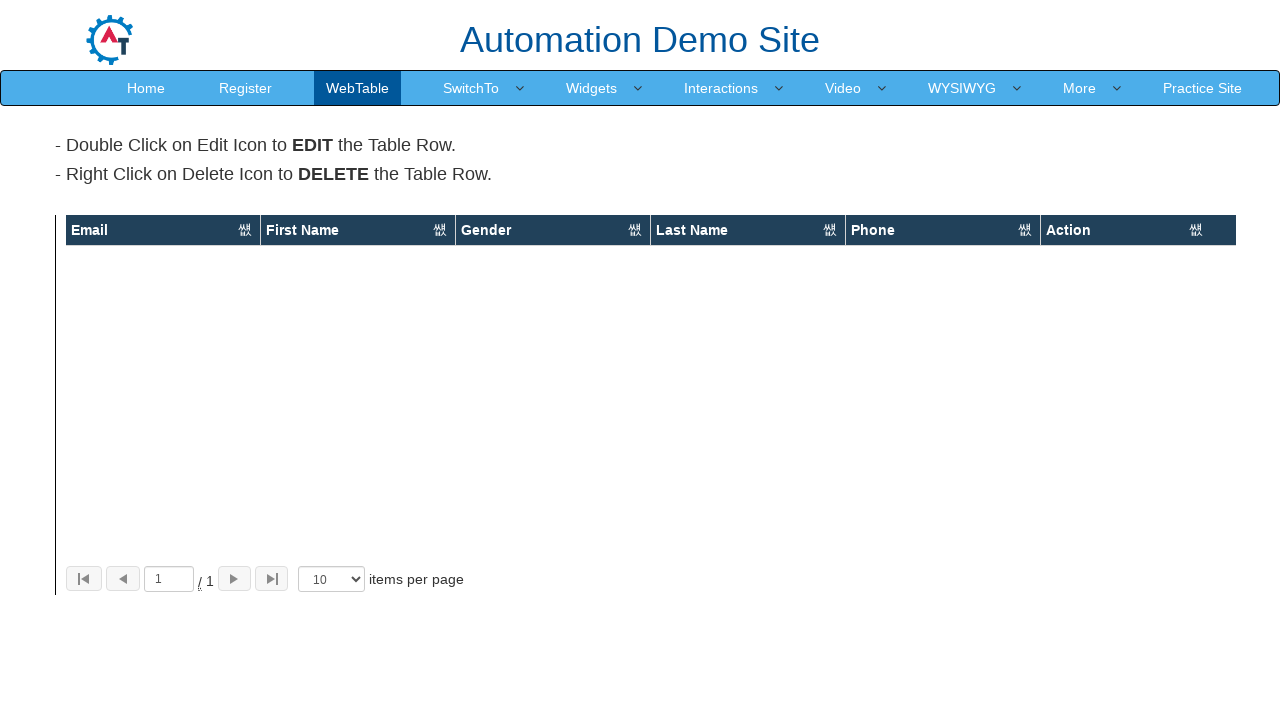